Tests drag and drop functionality by dragging element A to container B, verifying the swap, then dragging it back to verify elements return to original positions.

Starting URL: https://the-internet.herokuapp.com/drag_and_drop

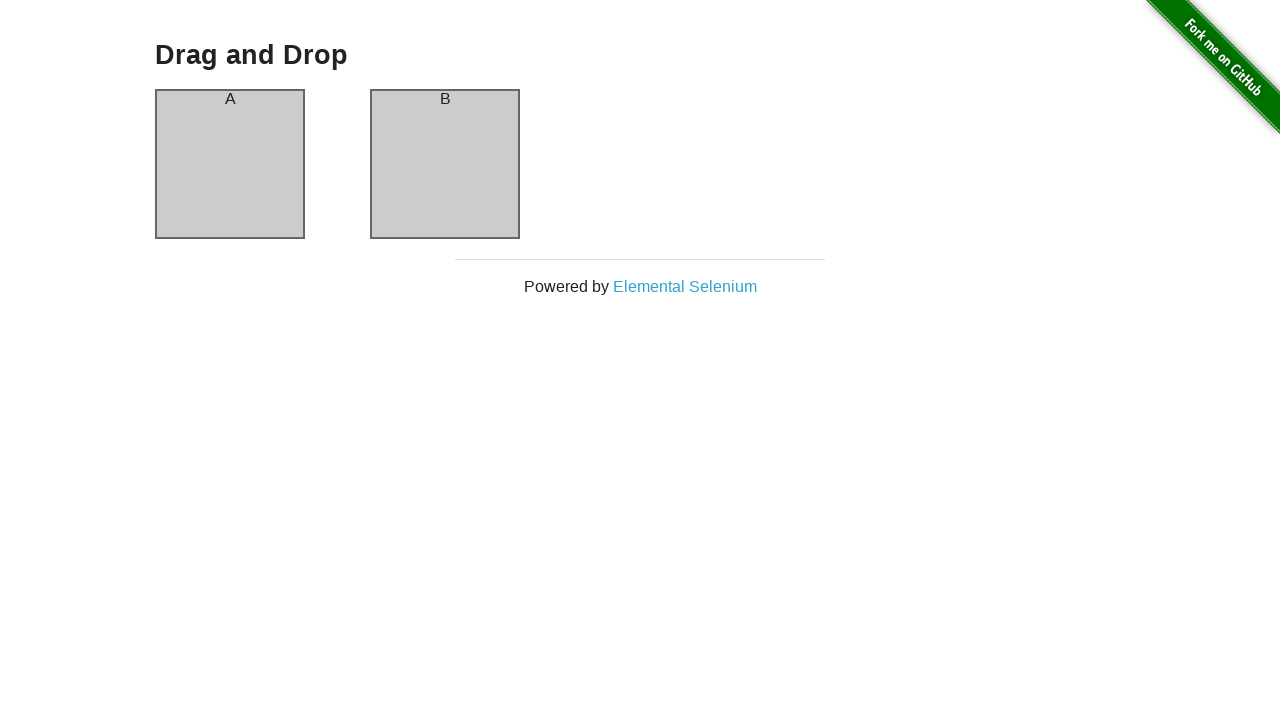

Waited for drag and drop page header to load
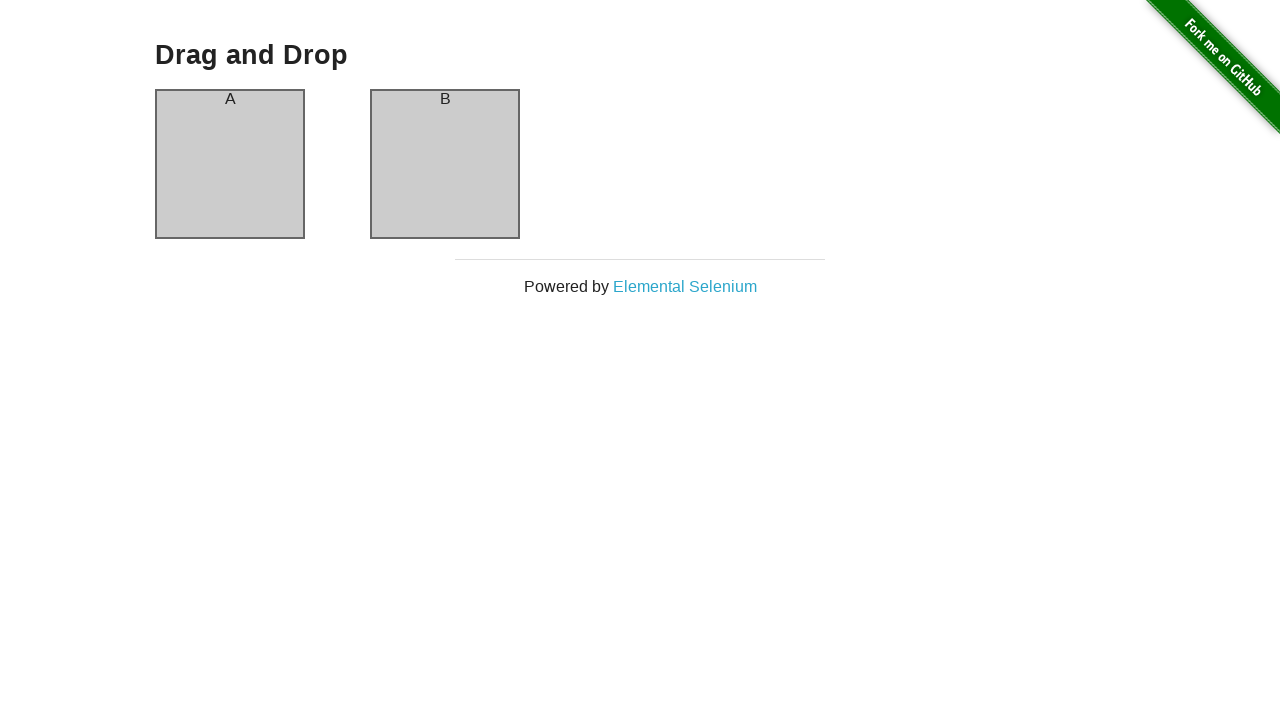

Verified element A is in column-a
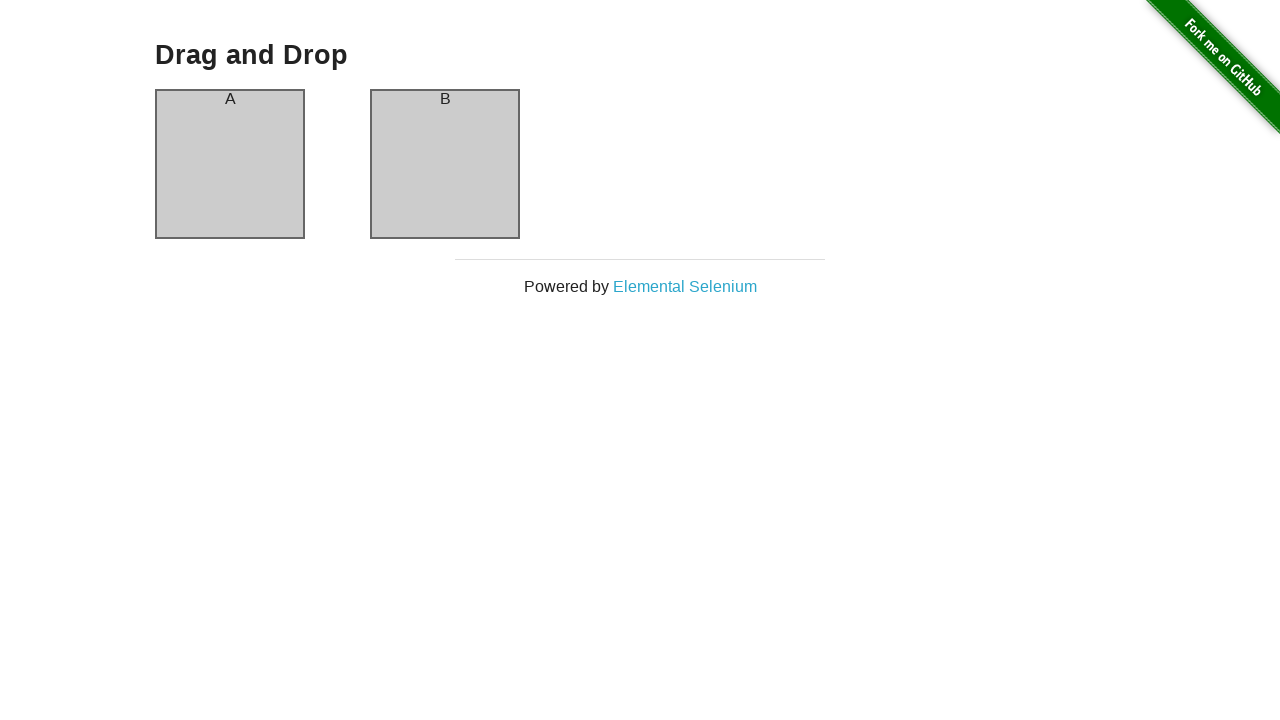

Verified element B is in column-b
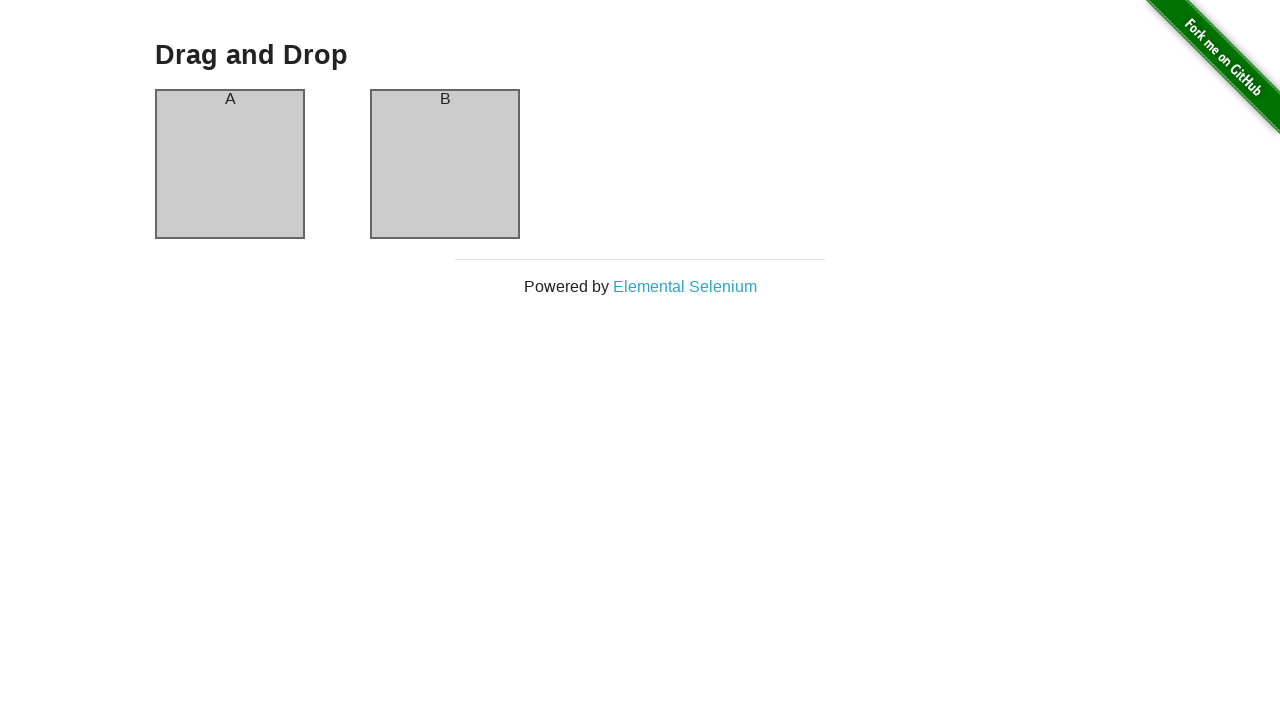

Dragged element A from column-a to column-b at (445, 164)
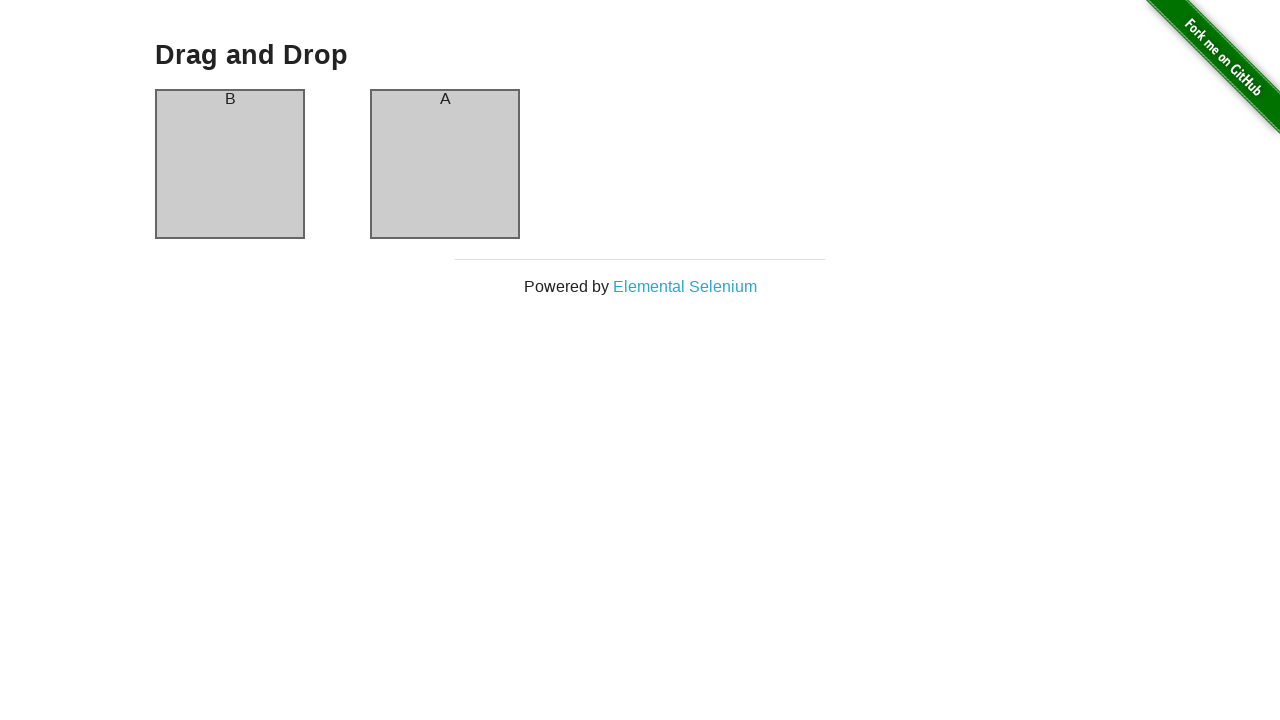

Waited 500ms for first drag operation to complete
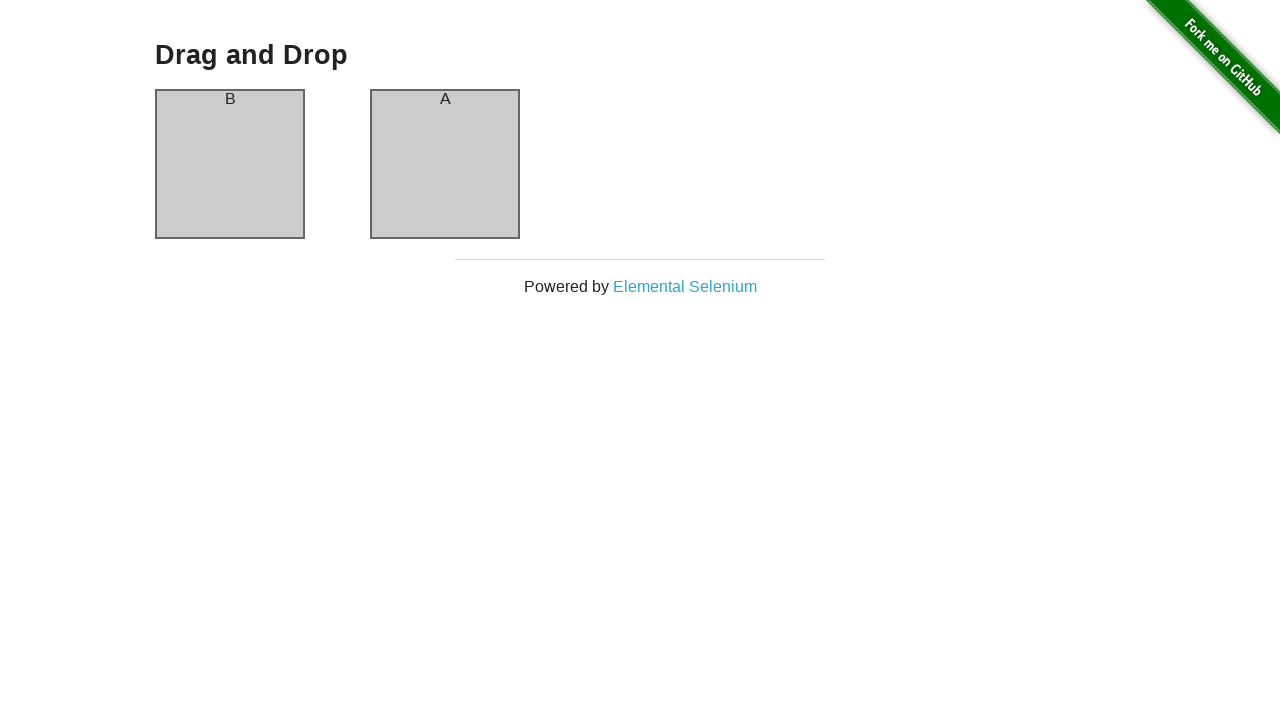

Dragged element A back from column-b to column-a at (230, 164)
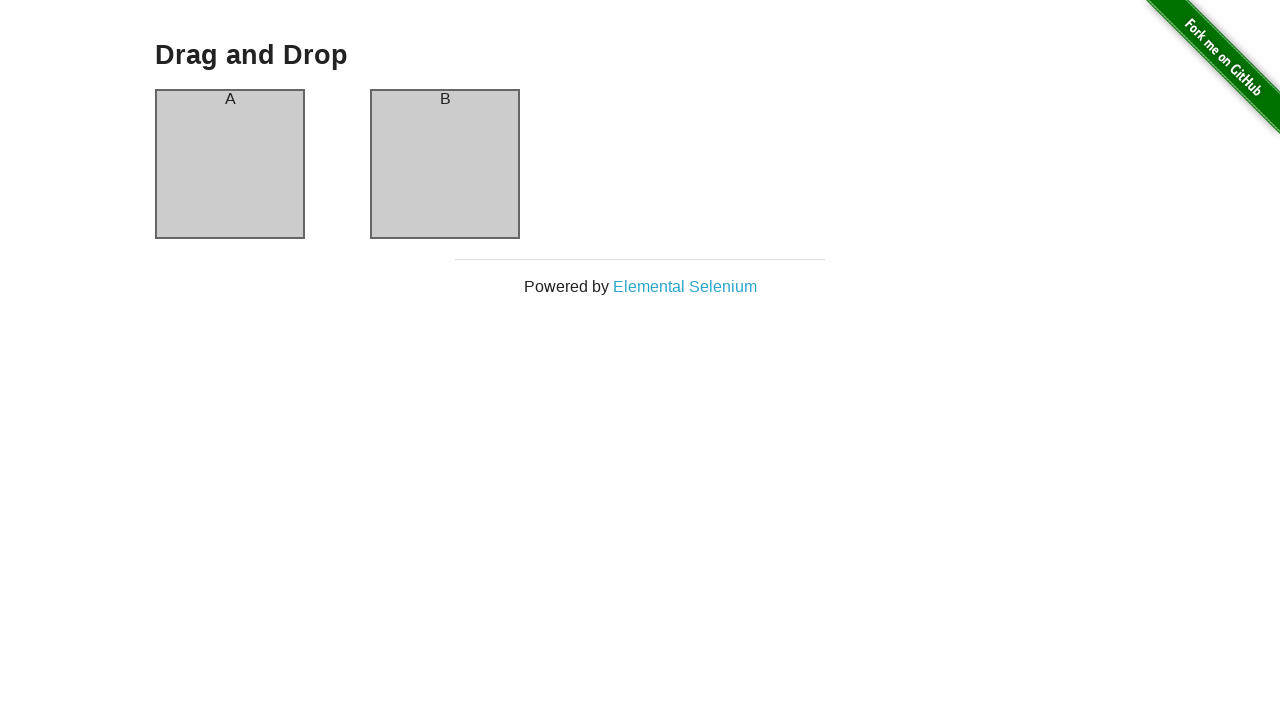

Waited 500ms for second drag operation to complete
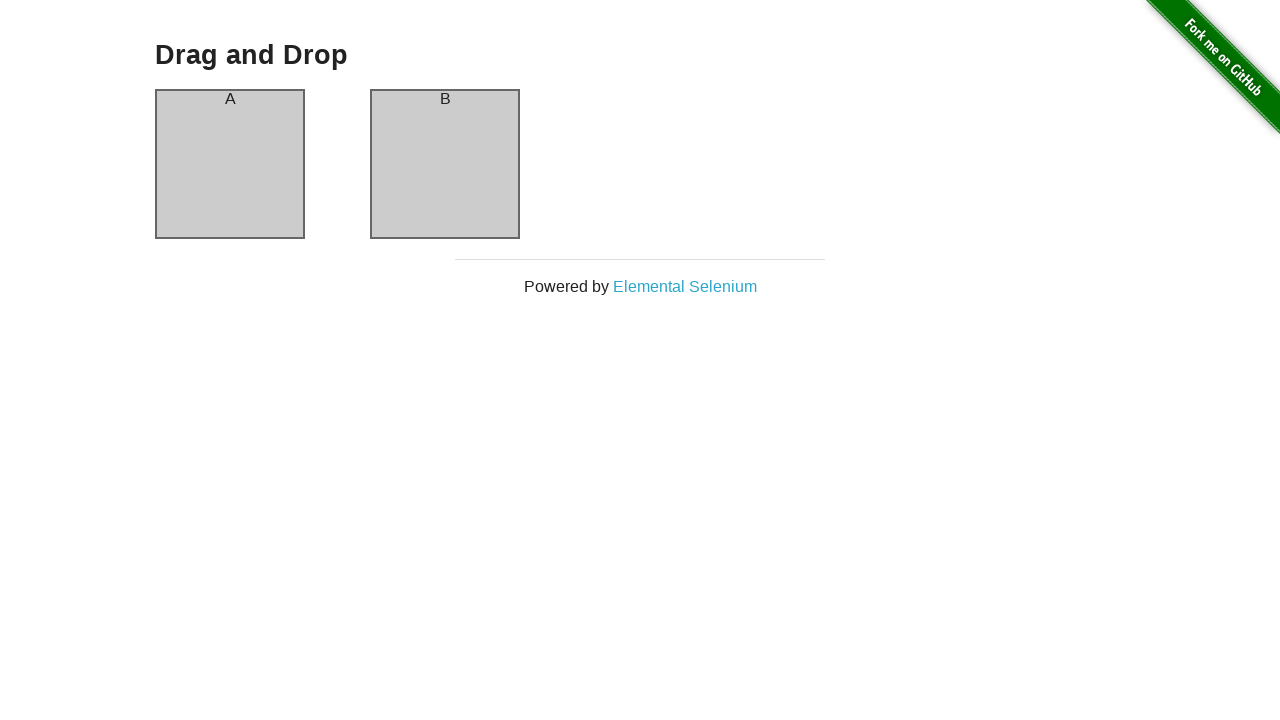

Verified element A is back in column-a
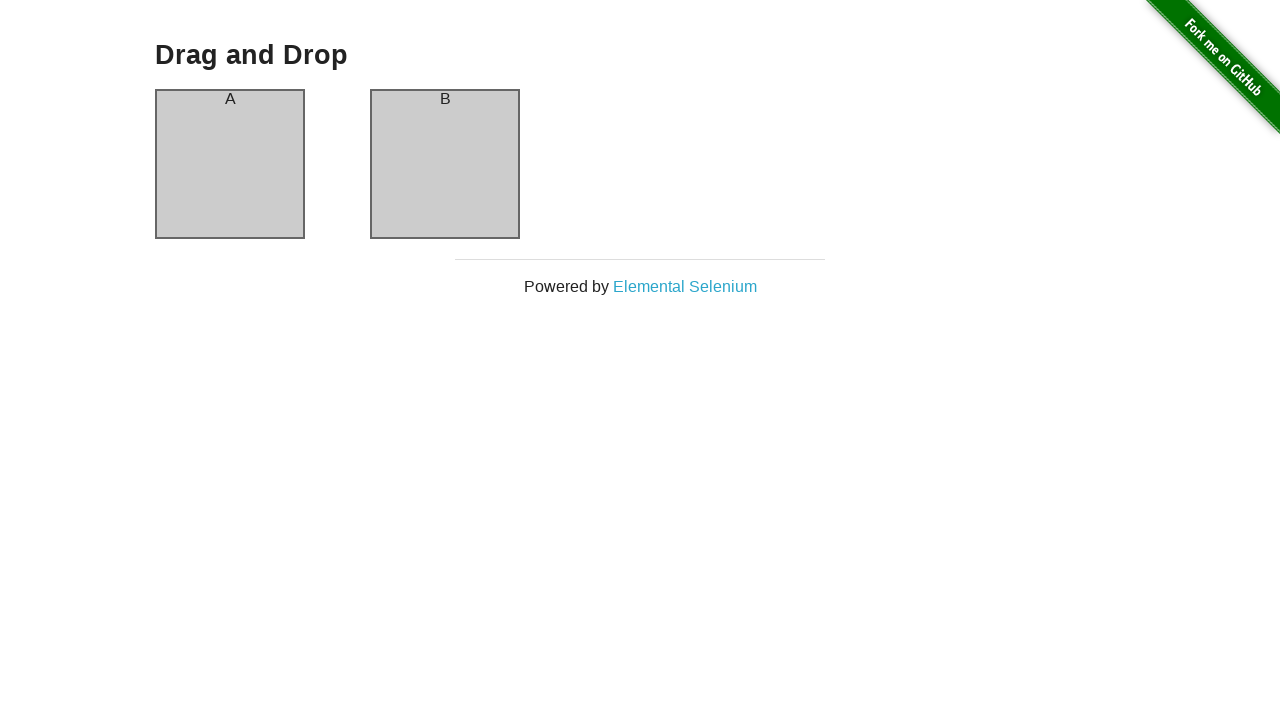

Verified element B is back in column-b - elements returned to original positions
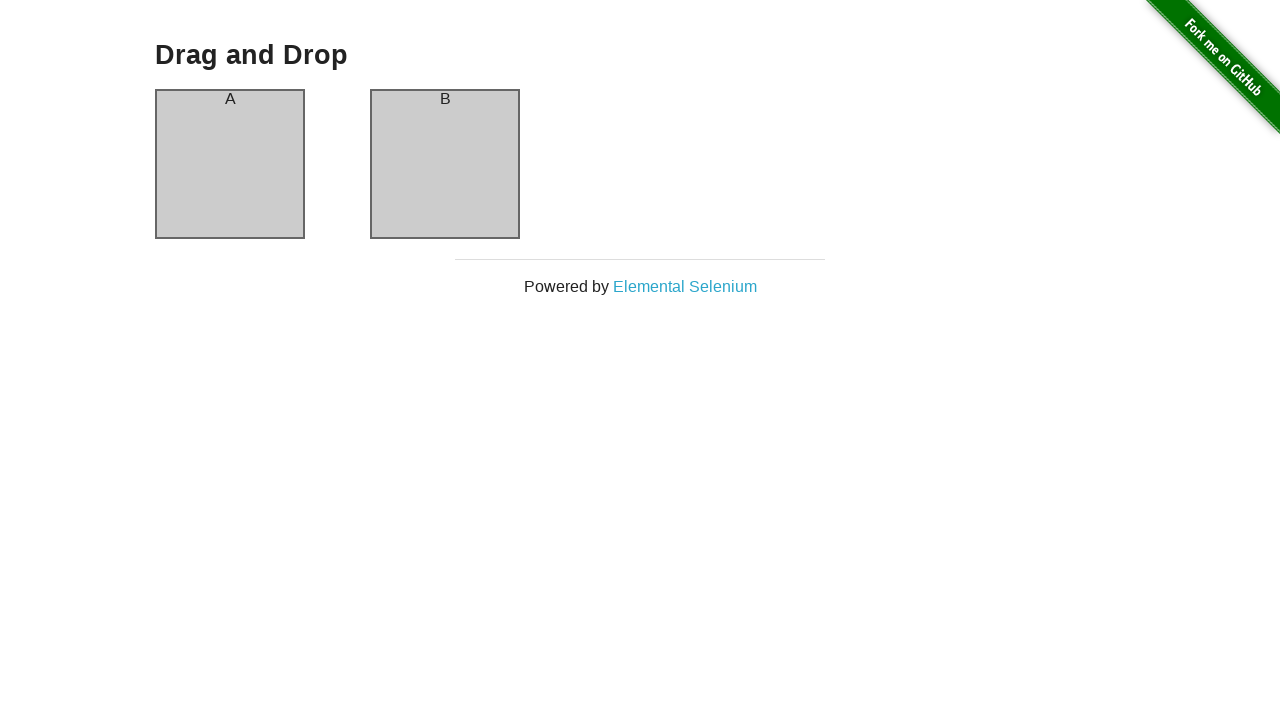

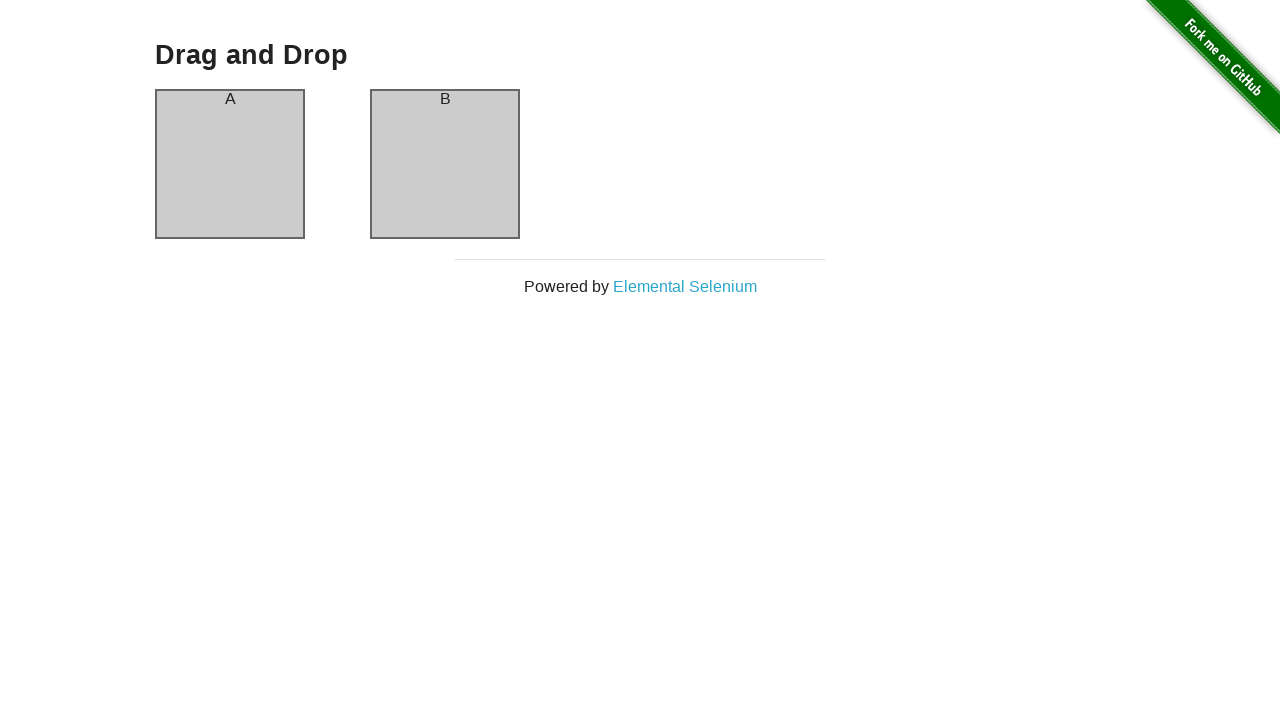